Tests the addition calculator by entering two numbers and verifying the sum is displayed correctly

Starting URL: https://www.lambdatest.com/selenium-playground/simple-form-demo

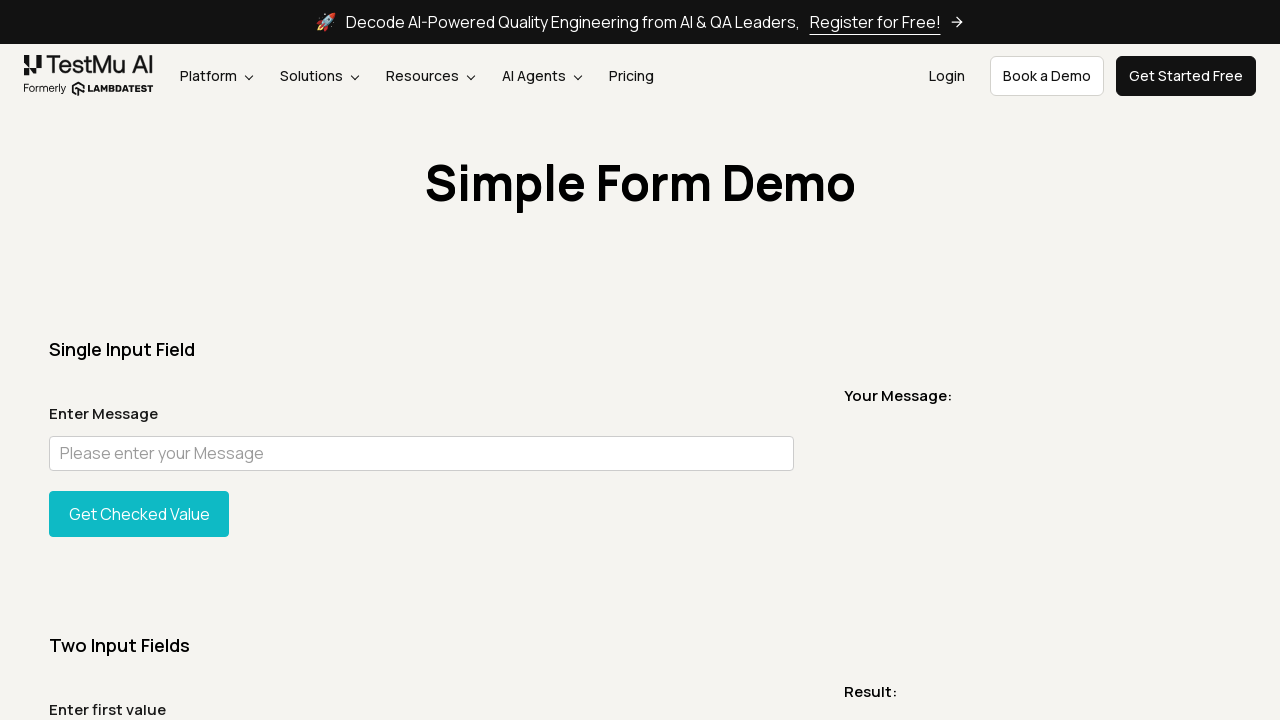

Filled first number input with '12' on #sum1
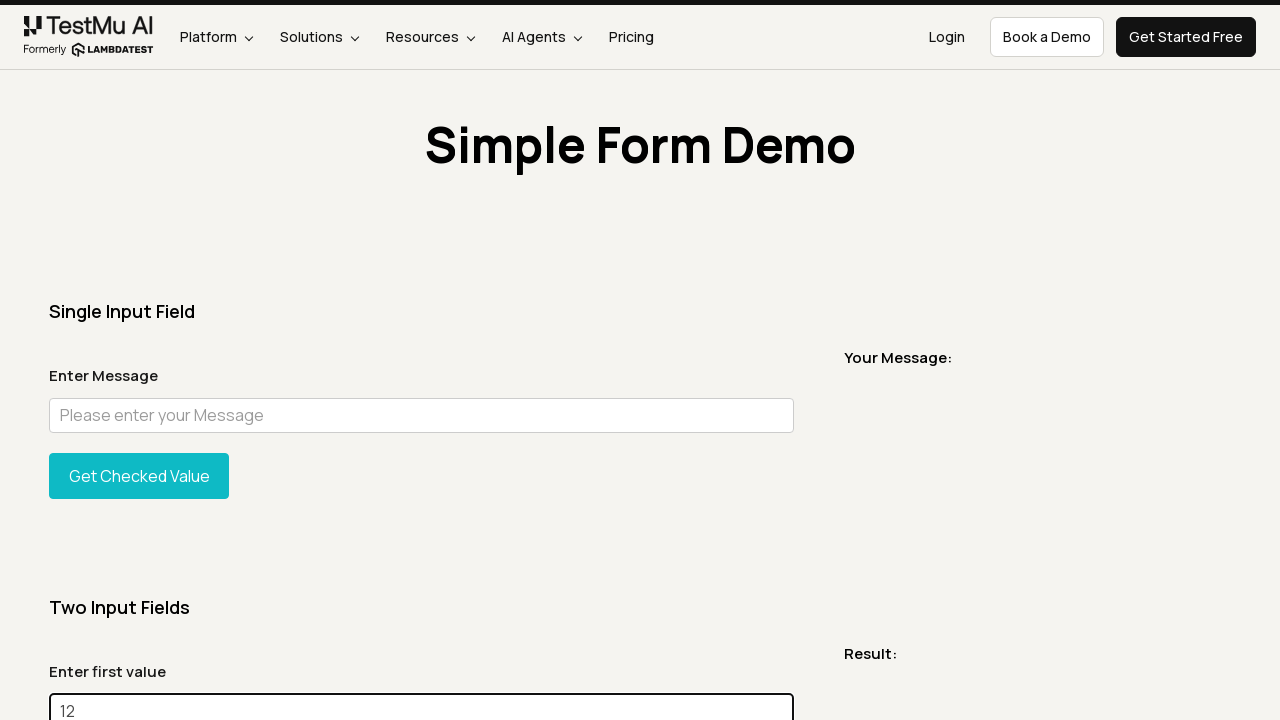

Filled second number input with '8' on #sum2
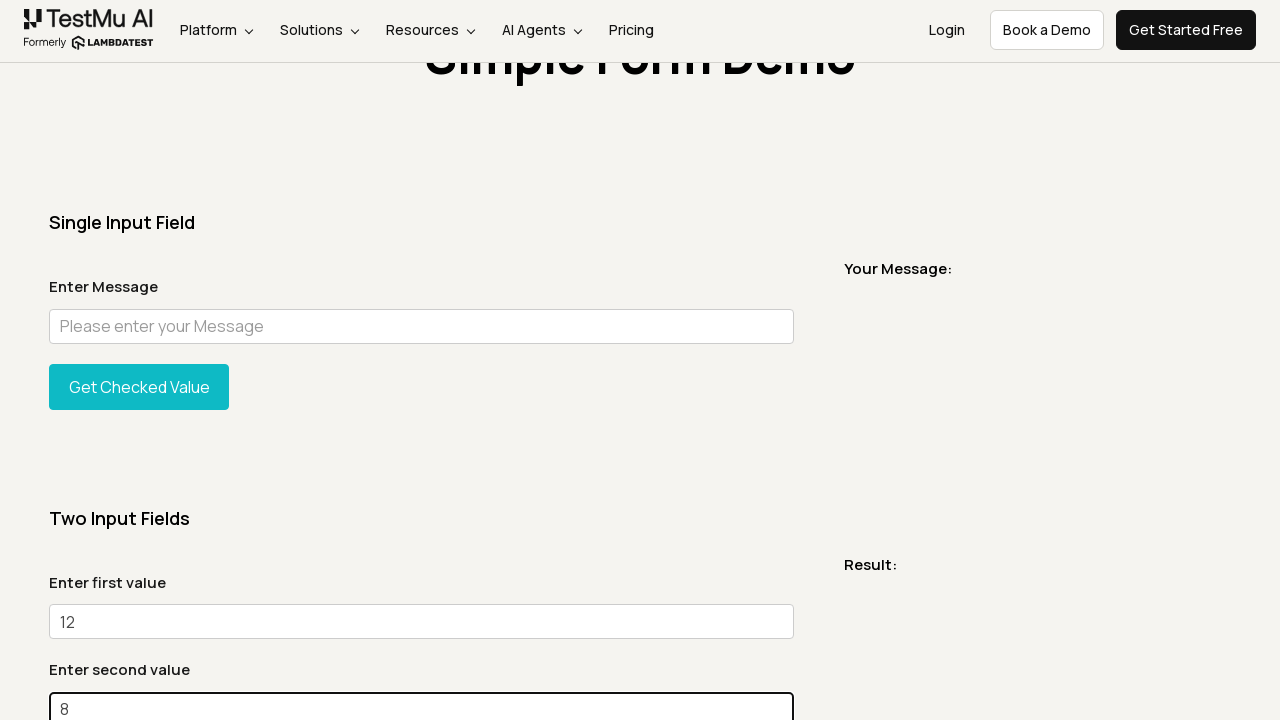

Clicked 'Get Sum' button to calculate the addition at (139, 360) on xpath=//button[text()='Get Sum']
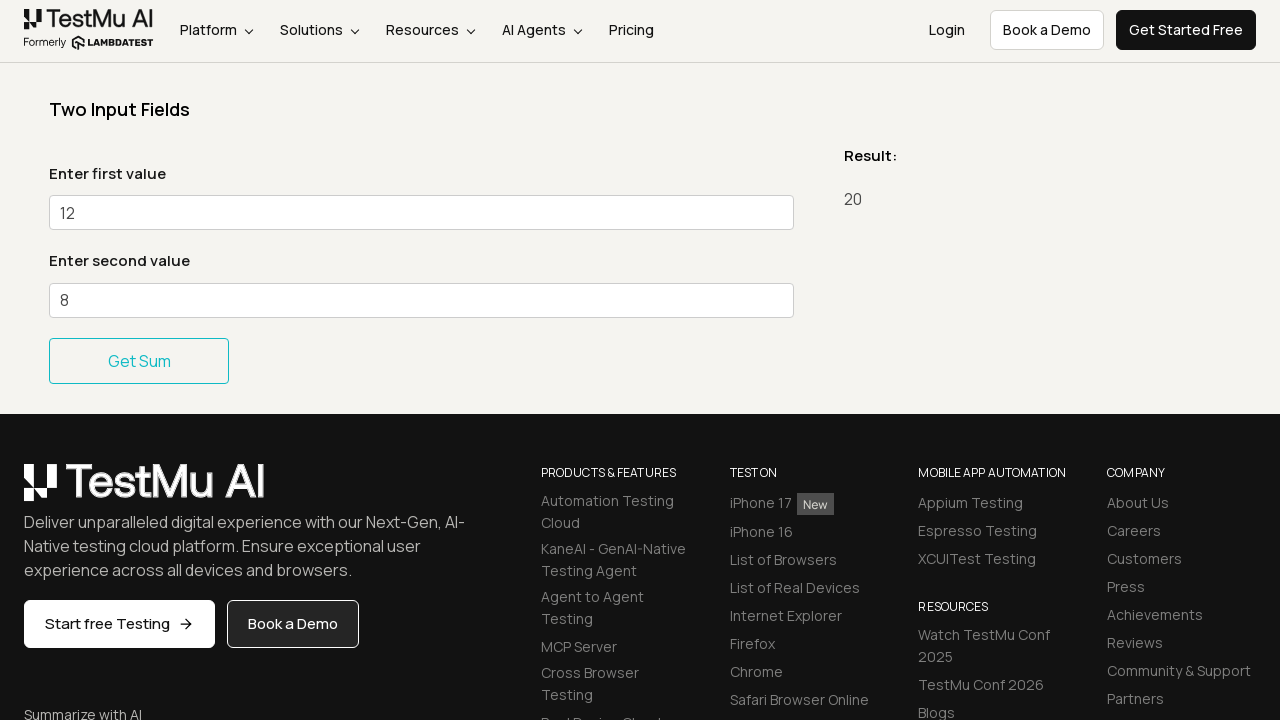

Sum result message displayed on page
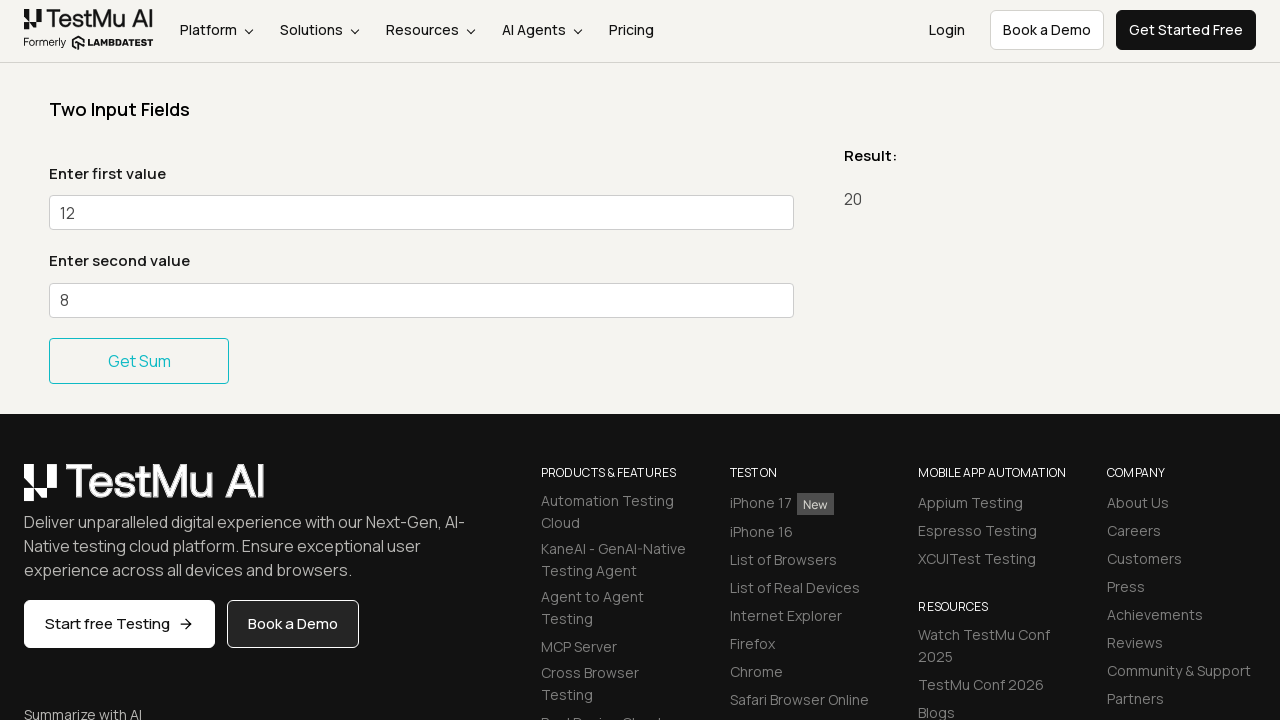

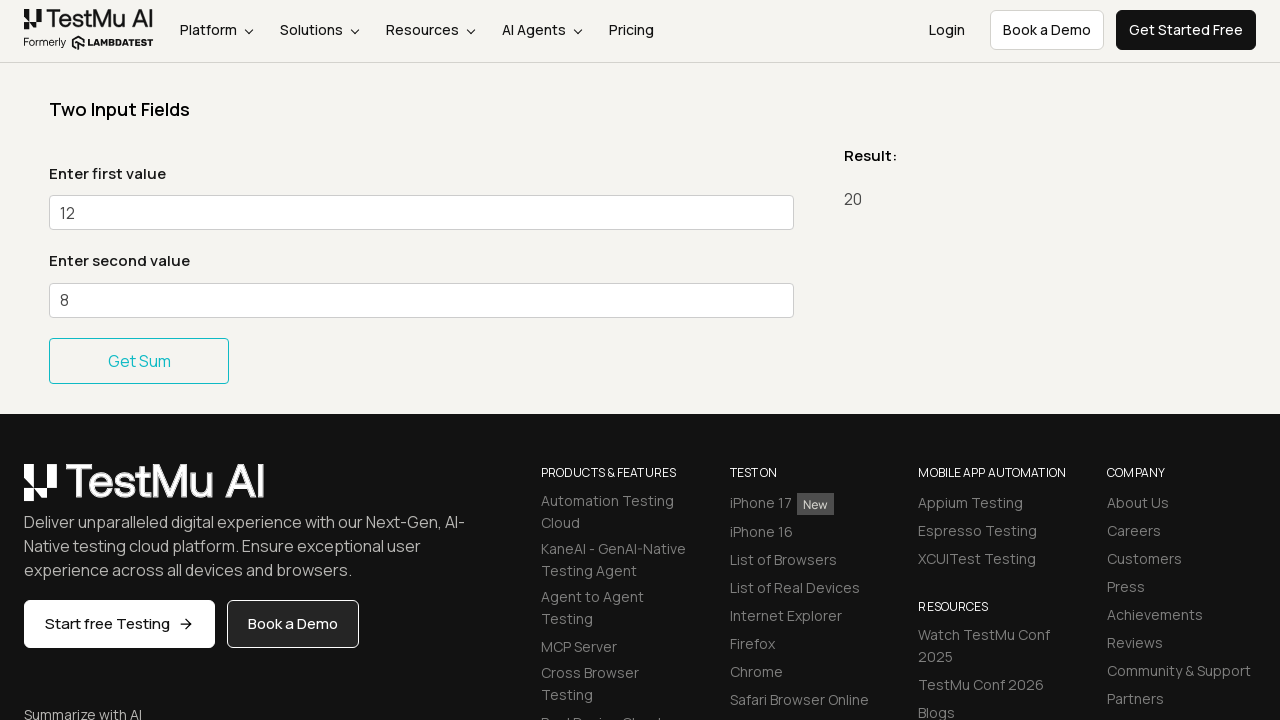